Navigates to the LambdaTest e-commerce playground and hovers over a dropdown menu element to trigger its display.

Starting URL: https://ecommerce-playground.lambdatest.io/

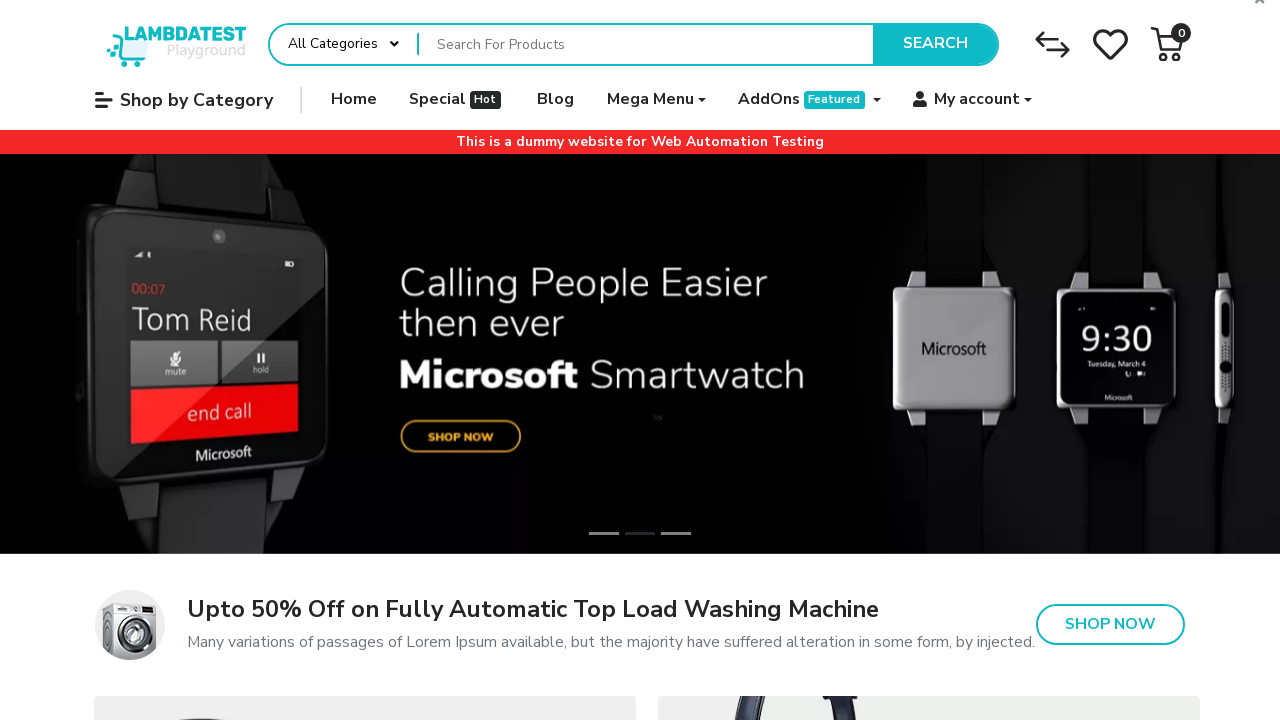

Hovered over the first dropdown menu element to trigger its display at (656, 100) on (//a[@data-toggle='dropdown'])[1]
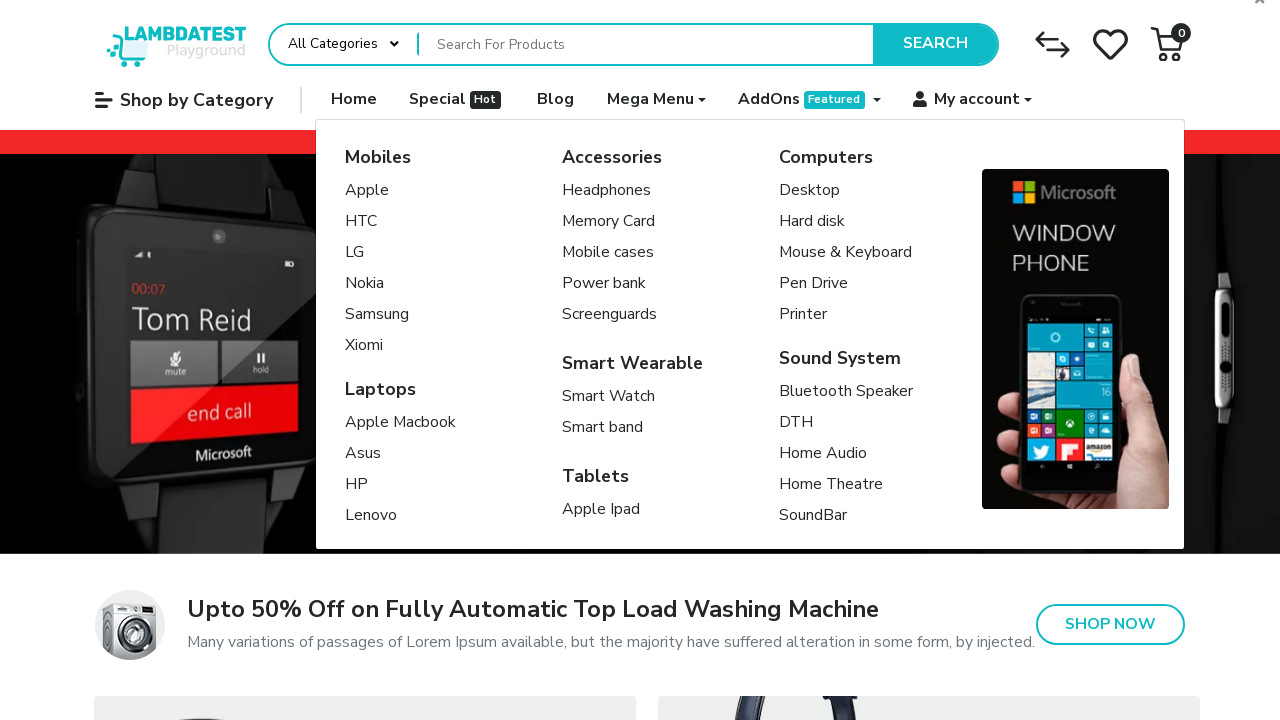

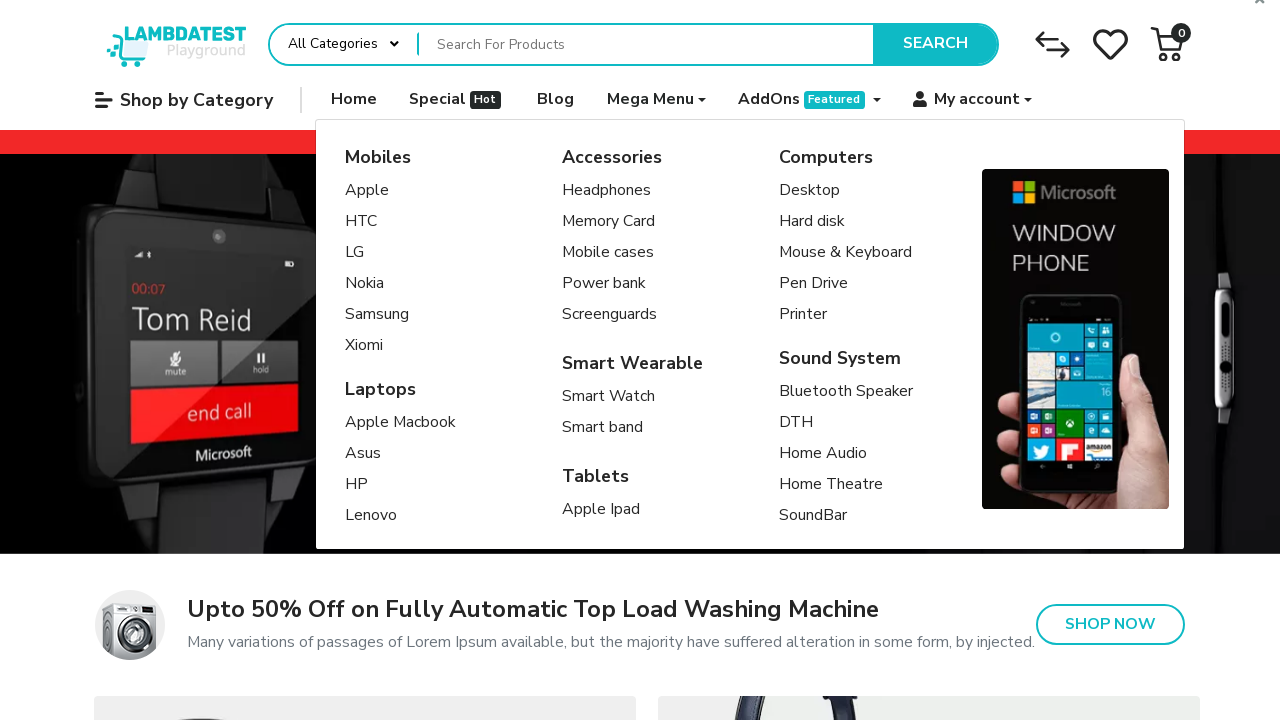